Tests checkbox functionality by clicking, checking, and unchecking checkboxes and validating their states

Starting URL: https://the-internet.herokuapp.com/

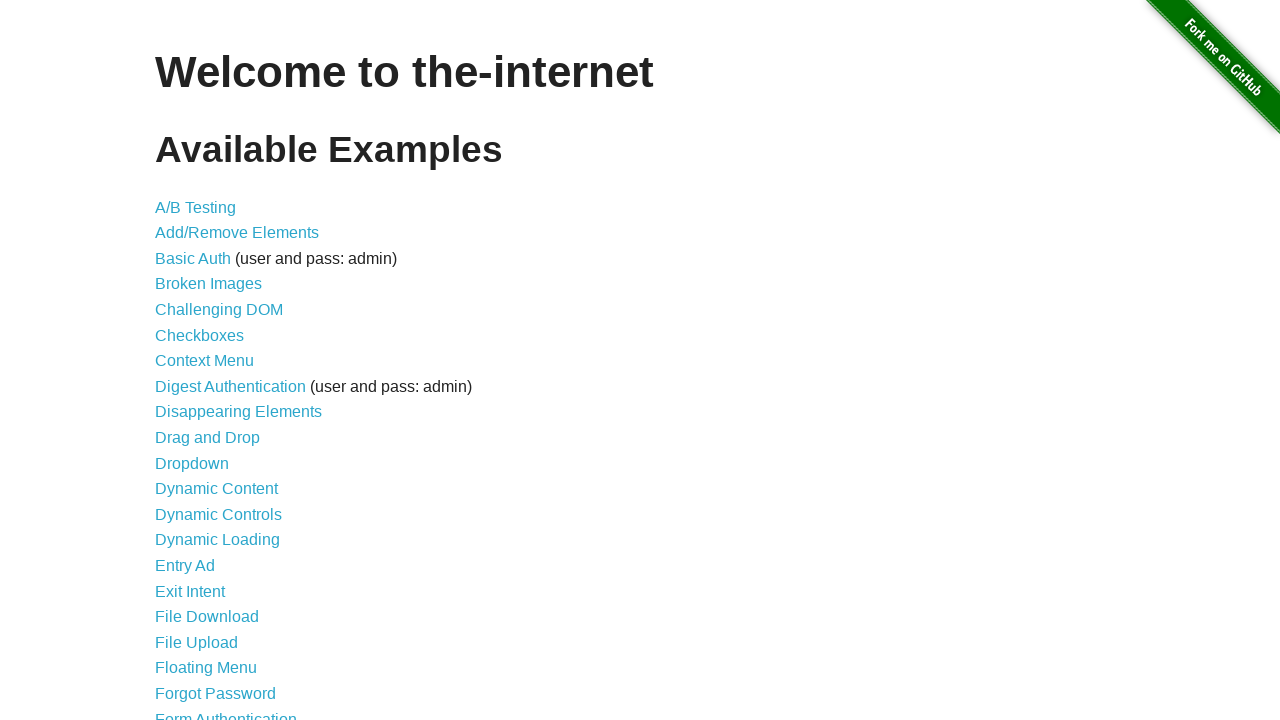

Clicked on Checkboxes link (6th menu item) at (200, 335) on ul li:nth-child(6) a
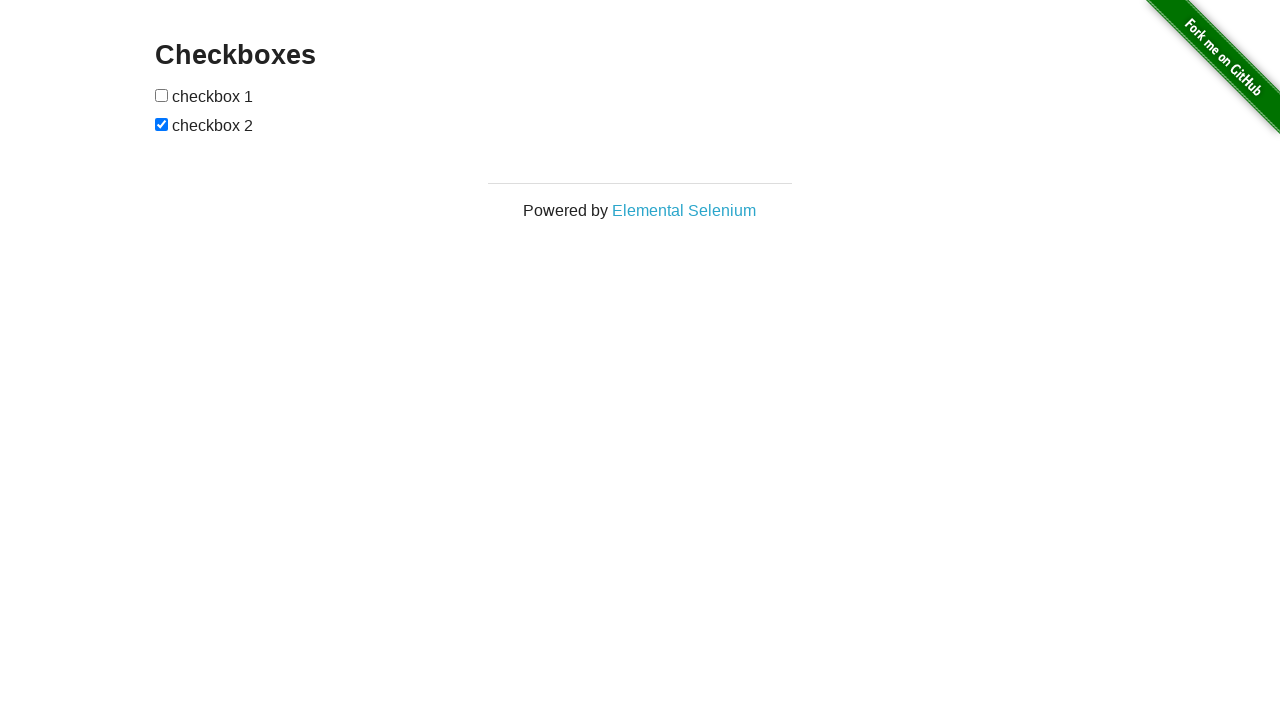

Checkboxes container loaded and is visible
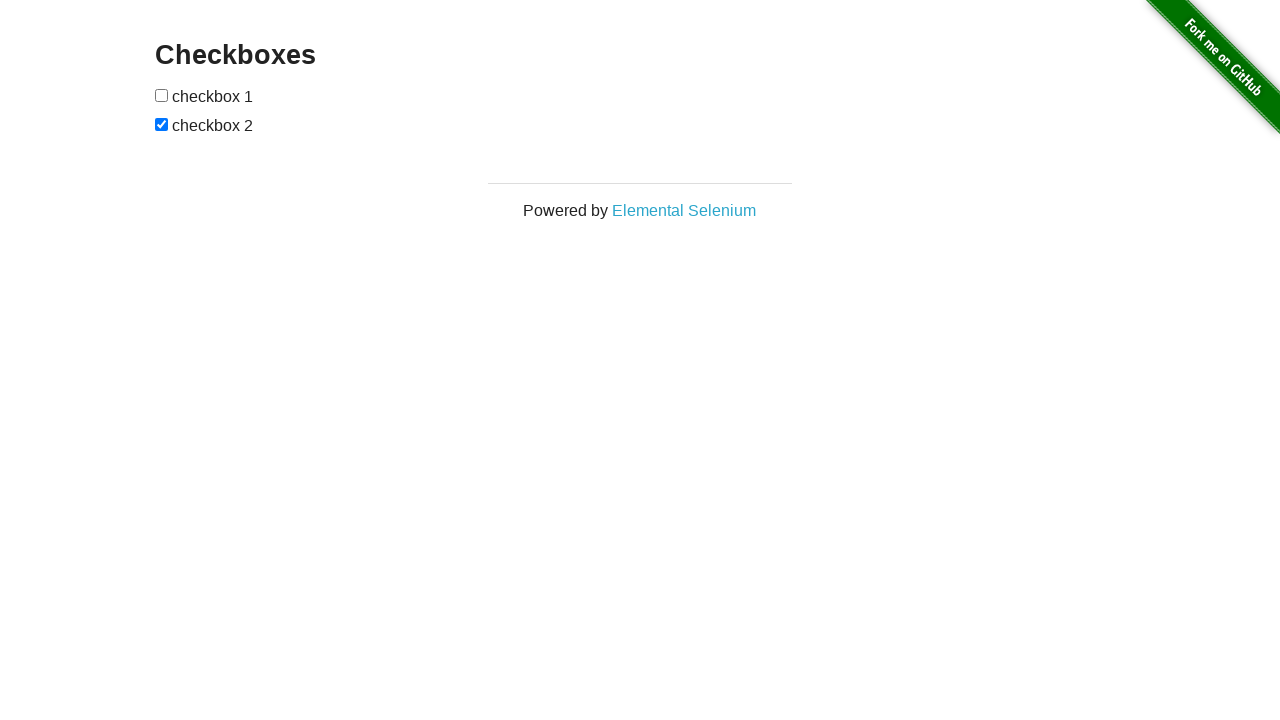

Clicked on first checkbox at (162, 95) on #checkboxes input:nth-child(1)
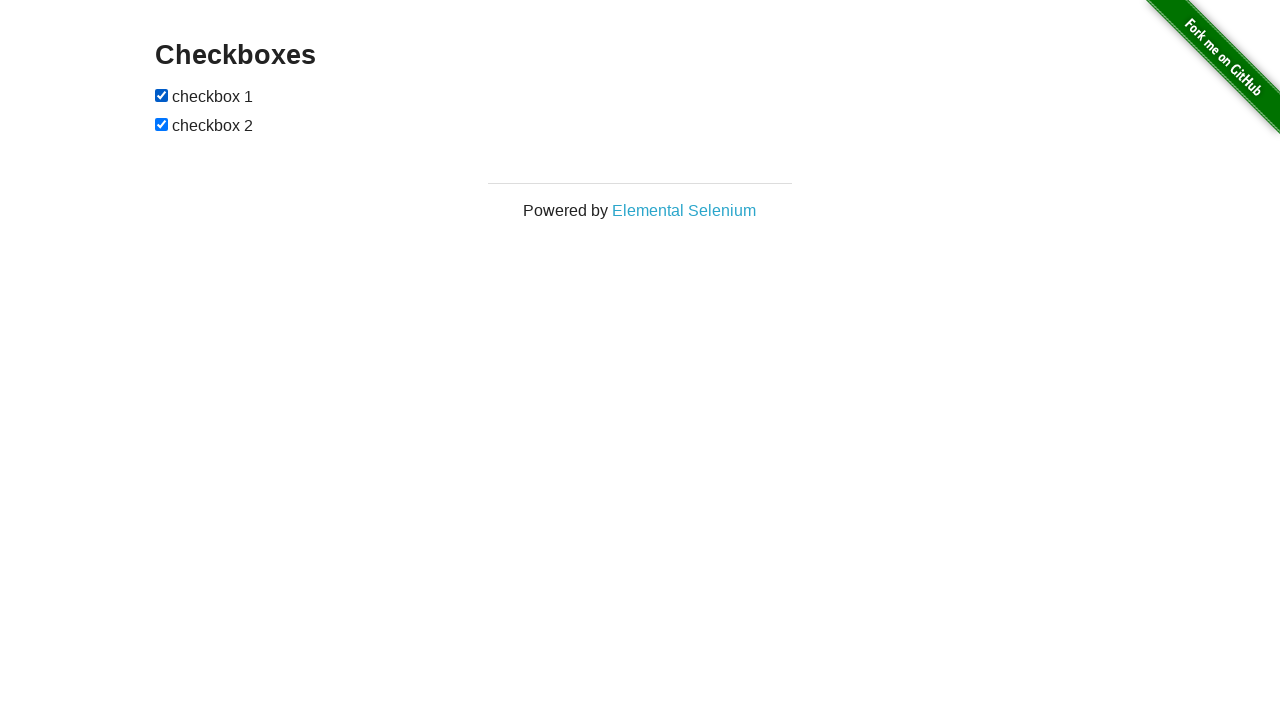

Unchecked first checkbox at (162, 95) on #checkboxes input:nth-child(1)
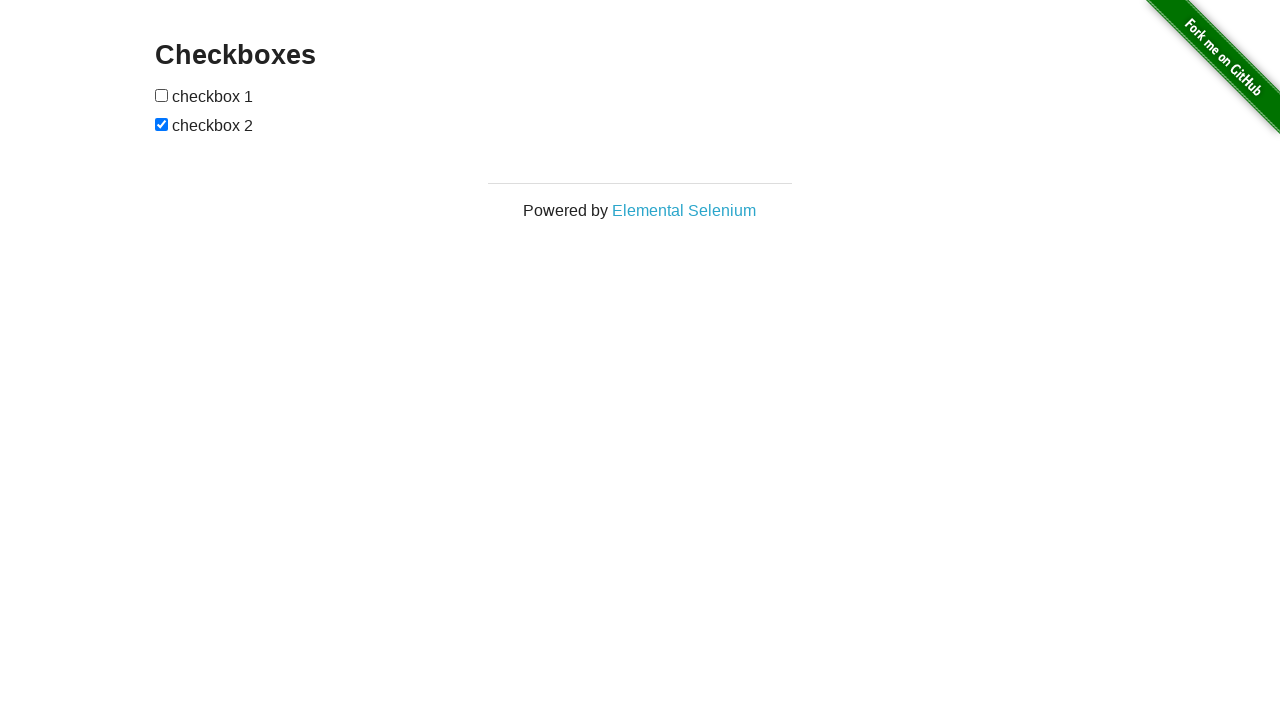

Checked second checkbox on #checkboxes input:nth-child(3)
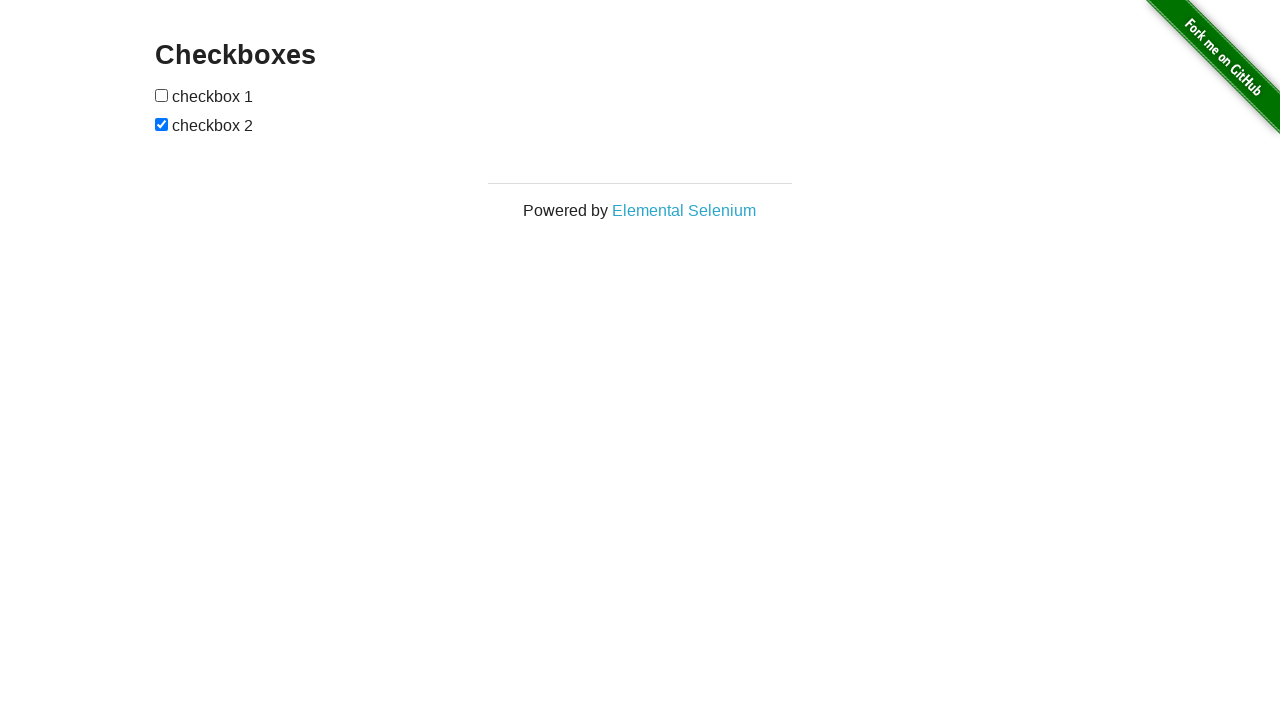

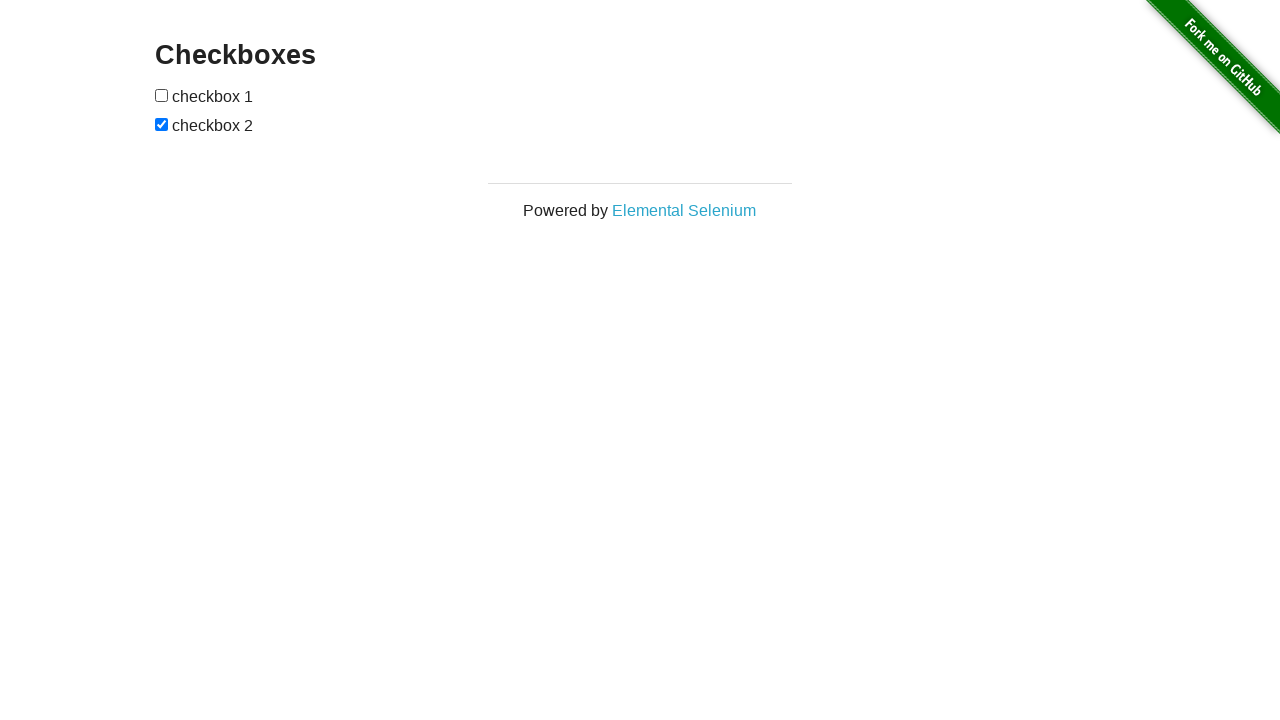